Tests interacting with a dynamic table to find Chrome's CPU percentage value

Starting URL: http://uitestingplayground.com/

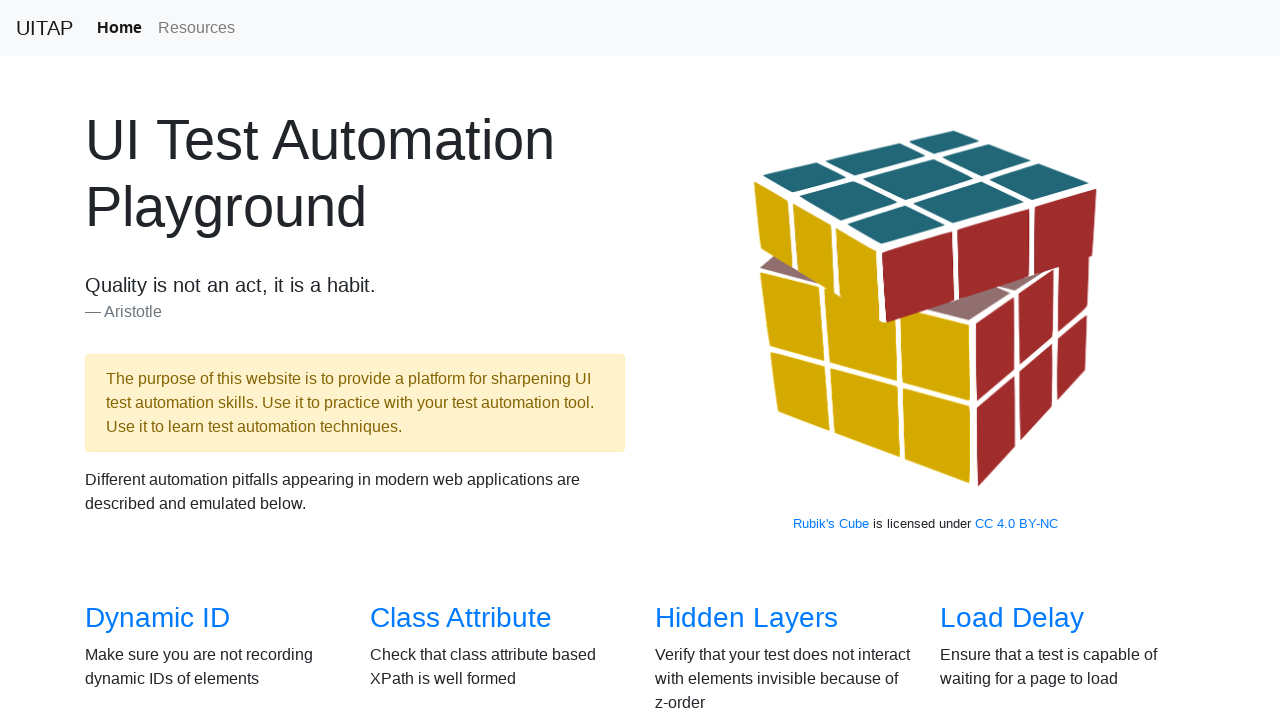

Clicked on Dynamic Table link at (462, 361) on internal:role=link[name="Dynamic Table"i]
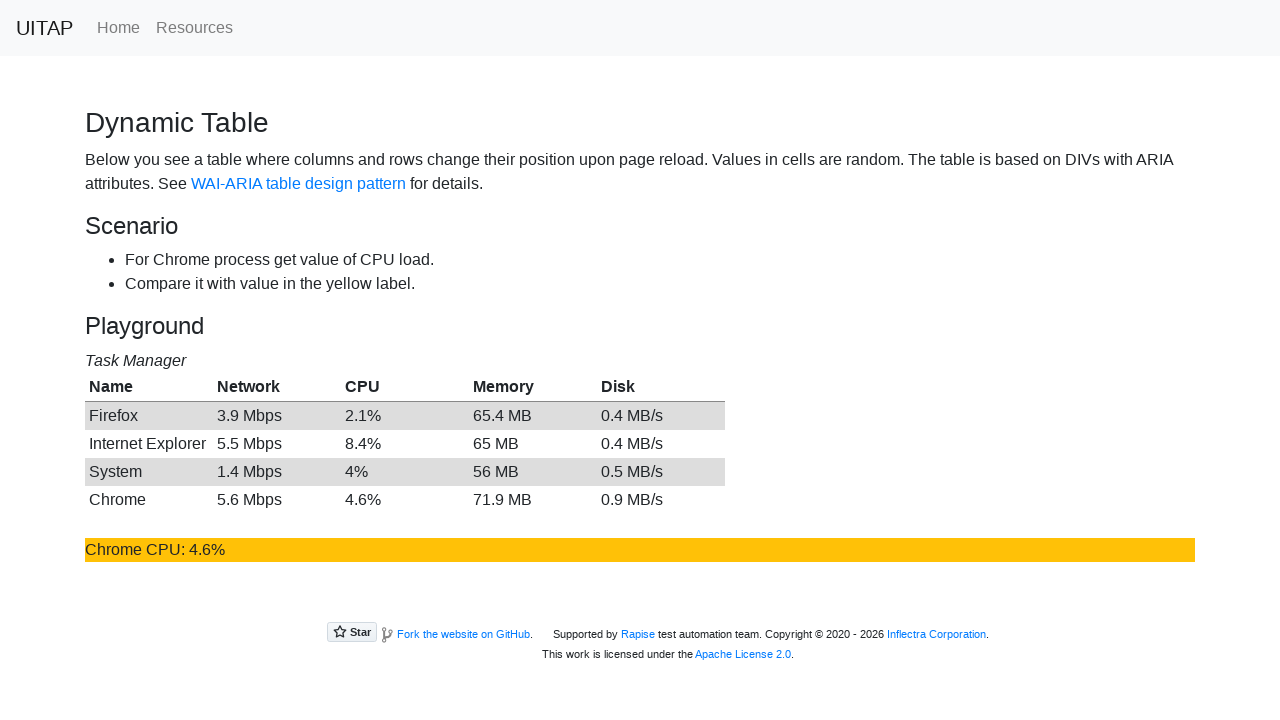

Waited for dynamic table to load
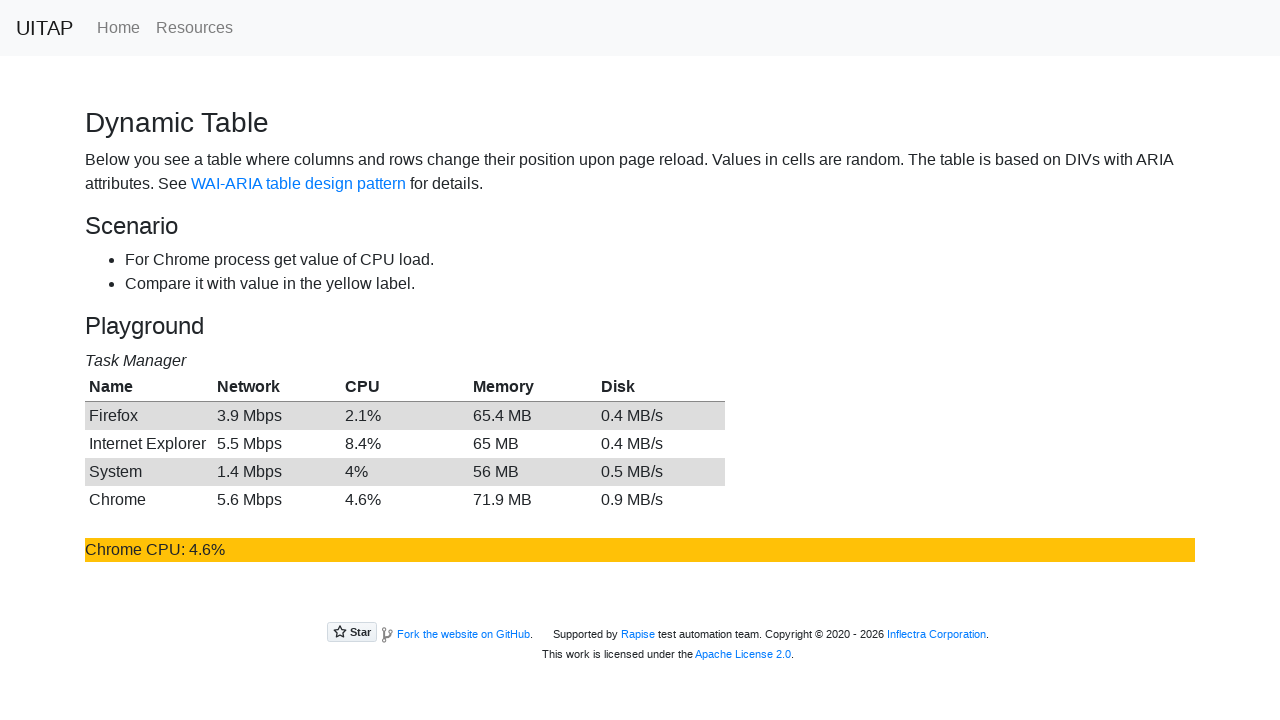

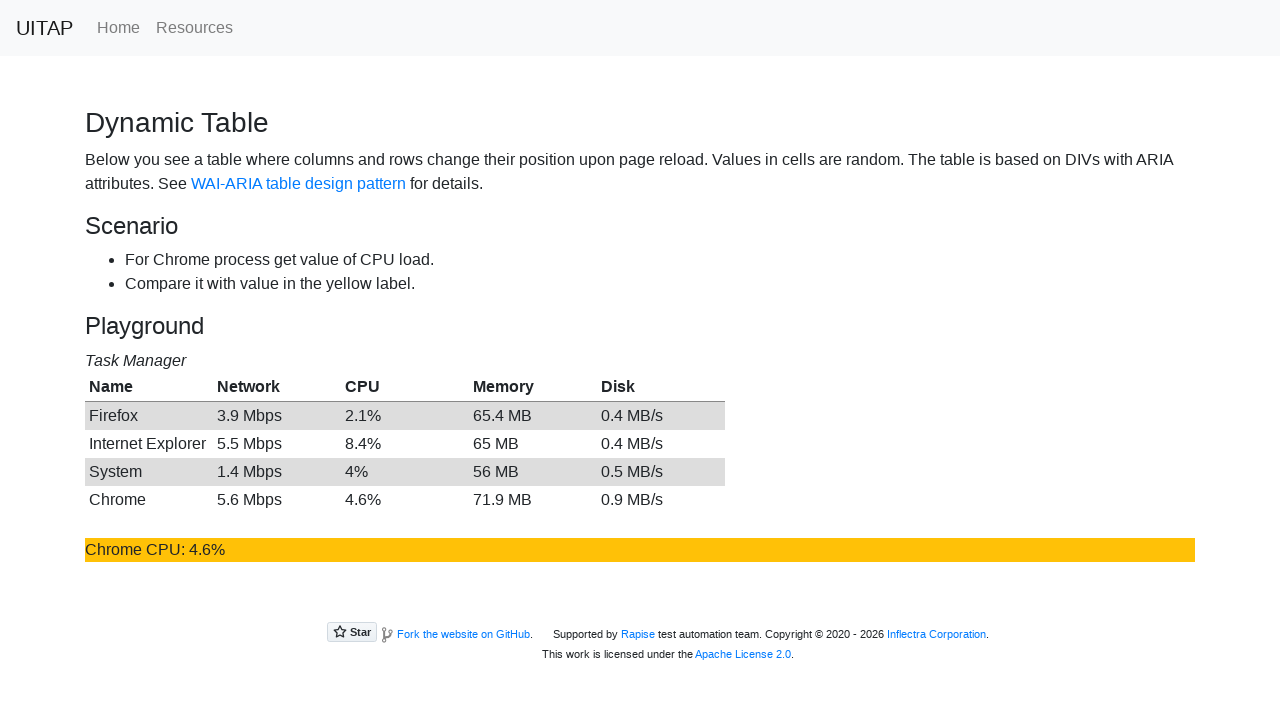